Tests multi-select dropdown functionality by selecting and deselecting various options using different methods

Starting URL: https://syntaxprojects.com/basic-select-dropdown-demo.php

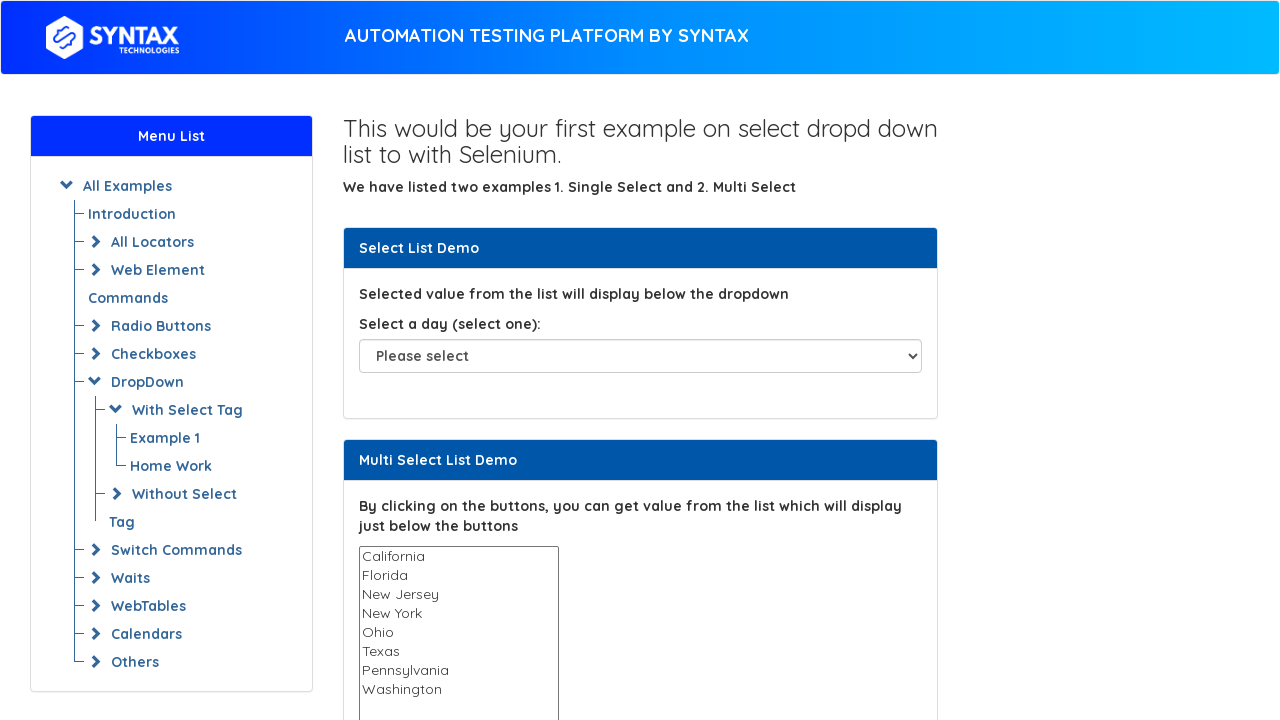

Located multi-select dropdown element
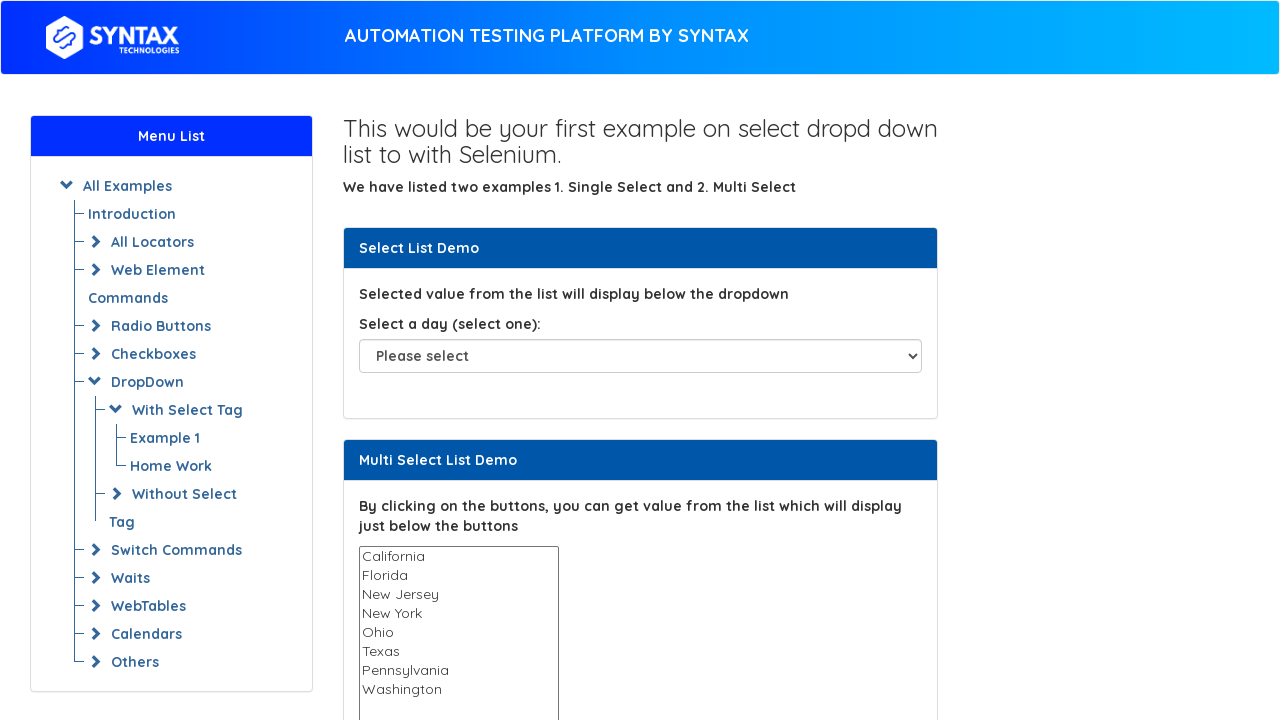

Selected 'Texas' by visible text on select#multi-select
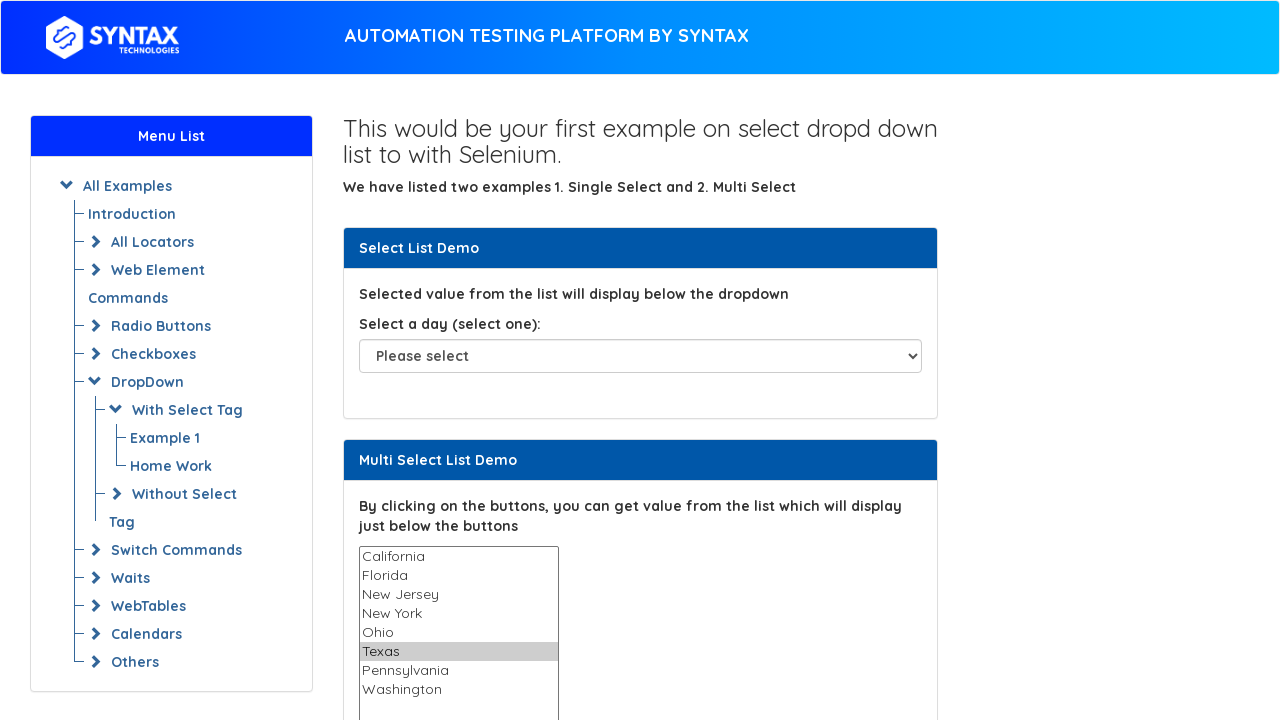

Selected option at index 3 on select#multi-select
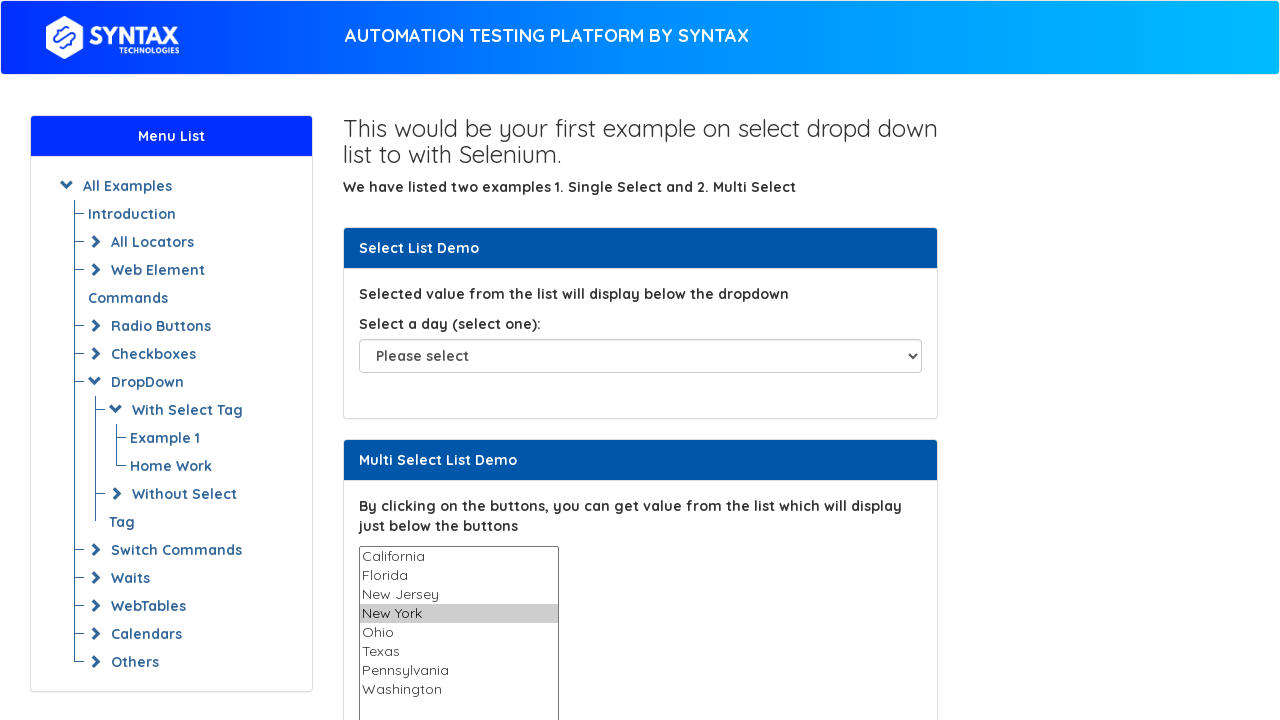

Deselected 'Texas' using JavaScript evaluation
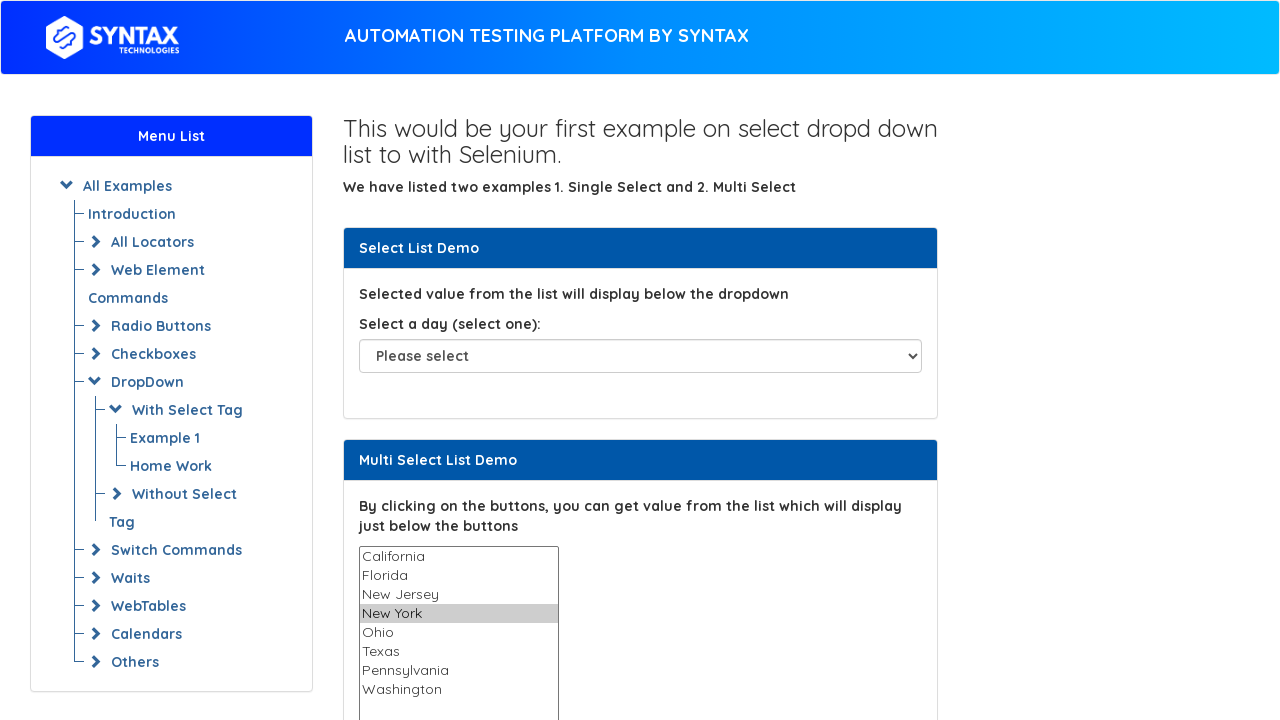

Counted total options: 8
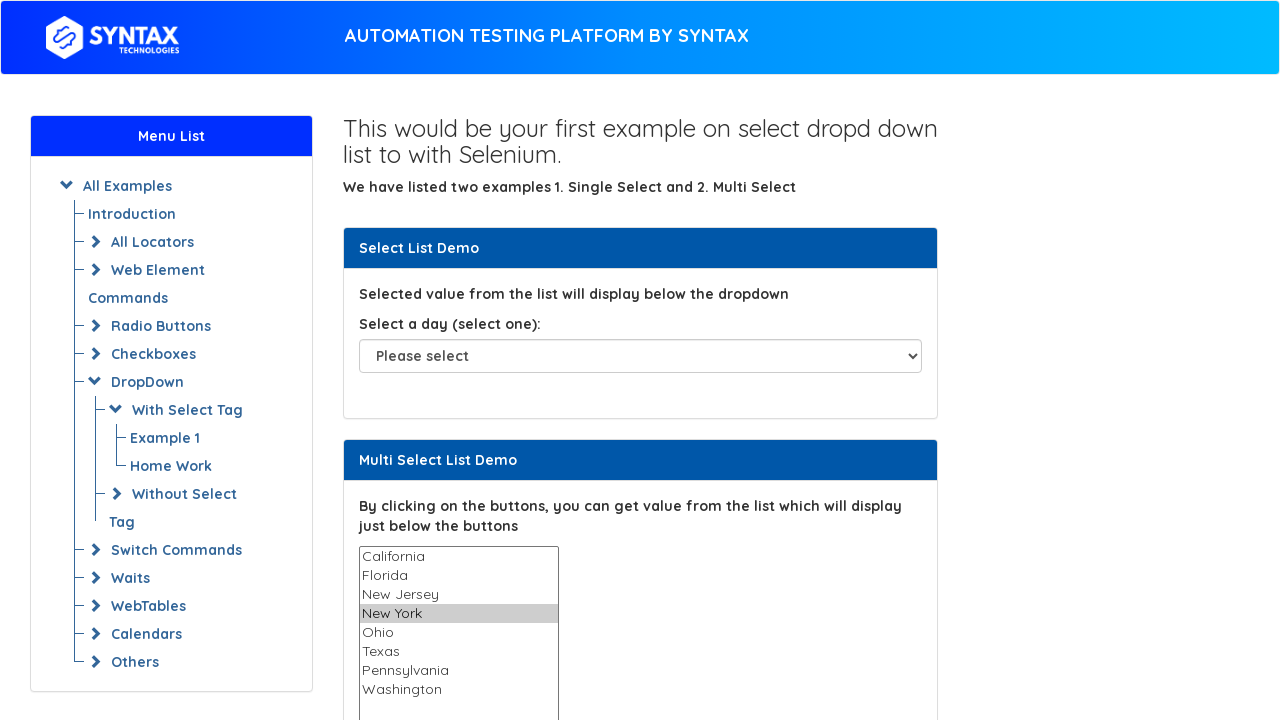

Selected option at index 0 on select#multi-select
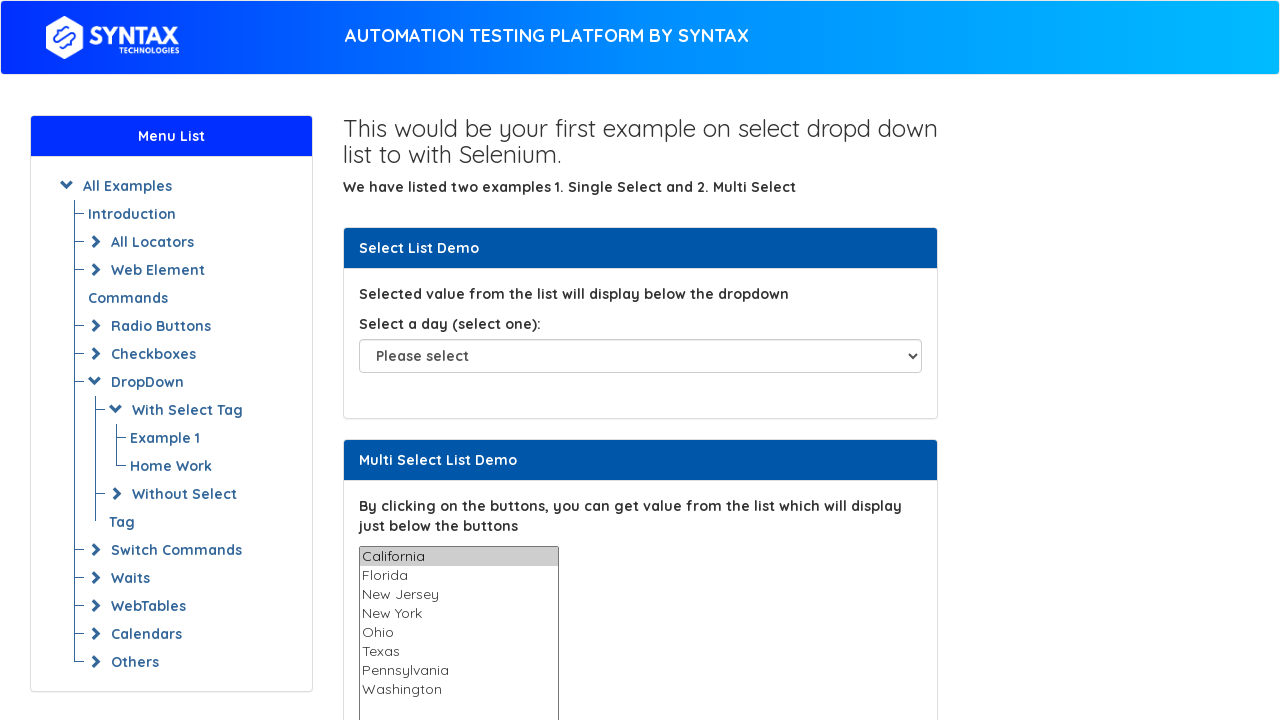

Selected option at index 1 on select#multi-select
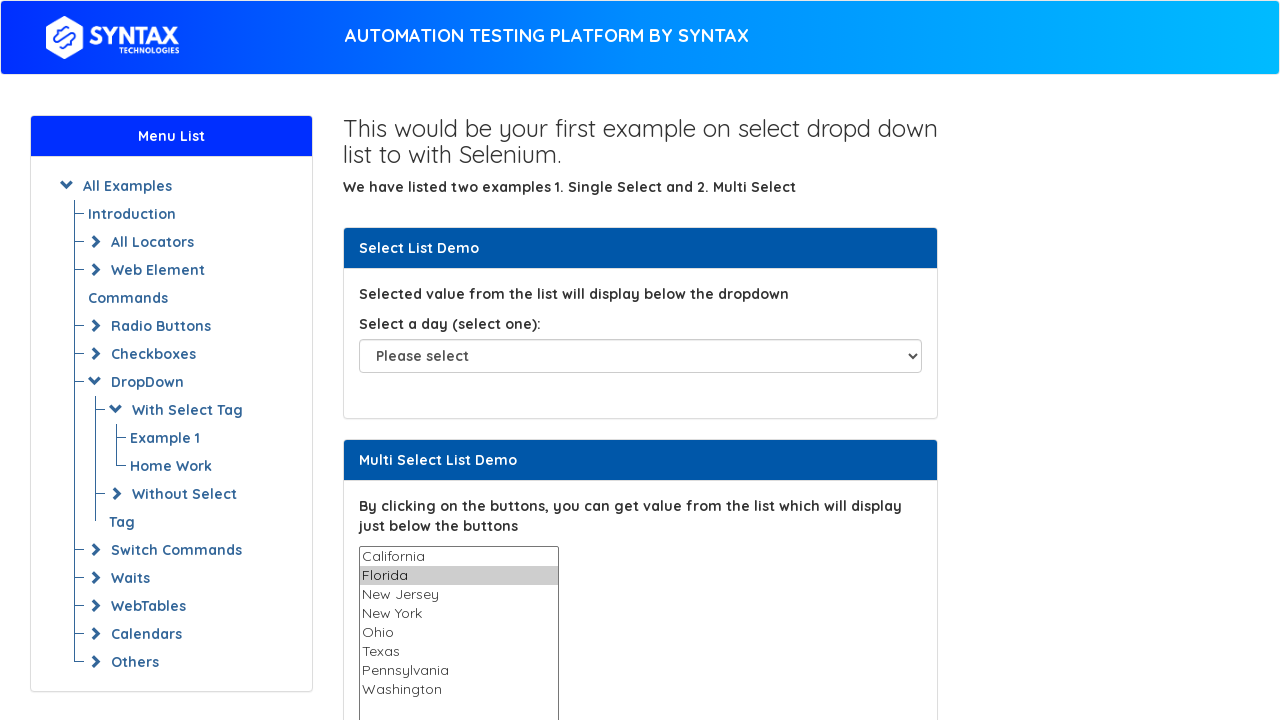

Selected option at index 2 on select#multi-select
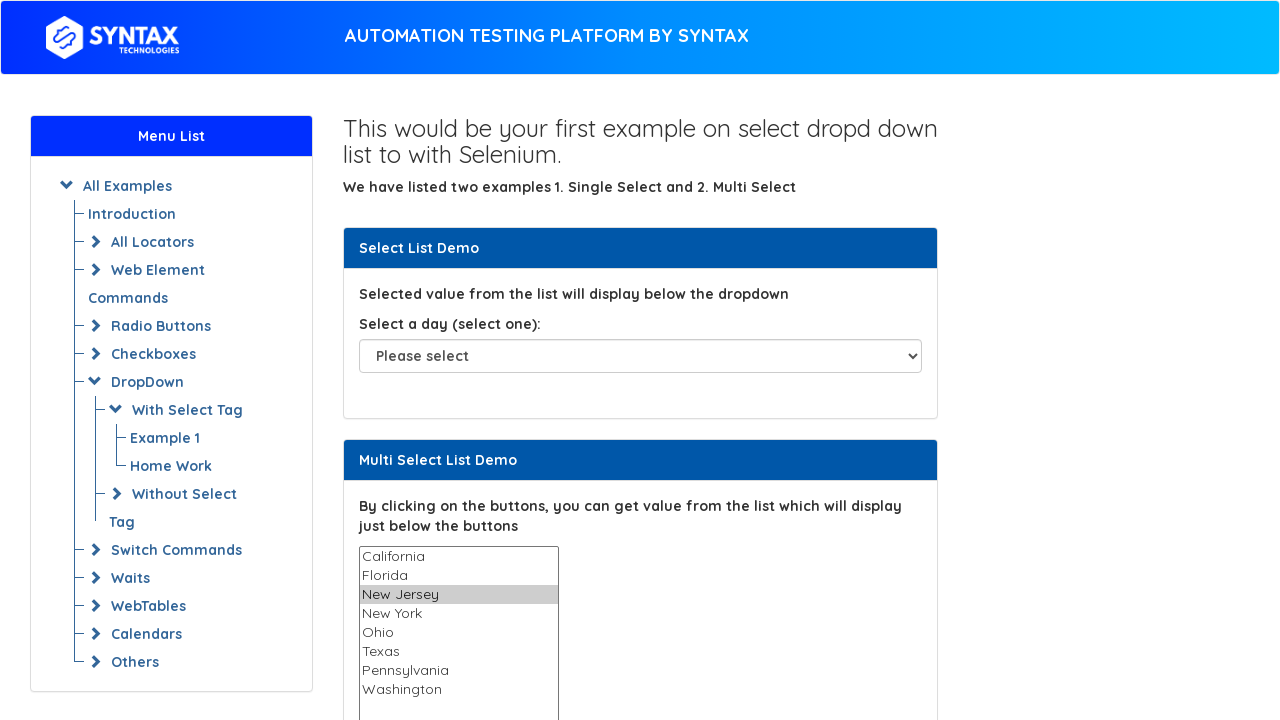

Selected option at index 3 on select#multi-select
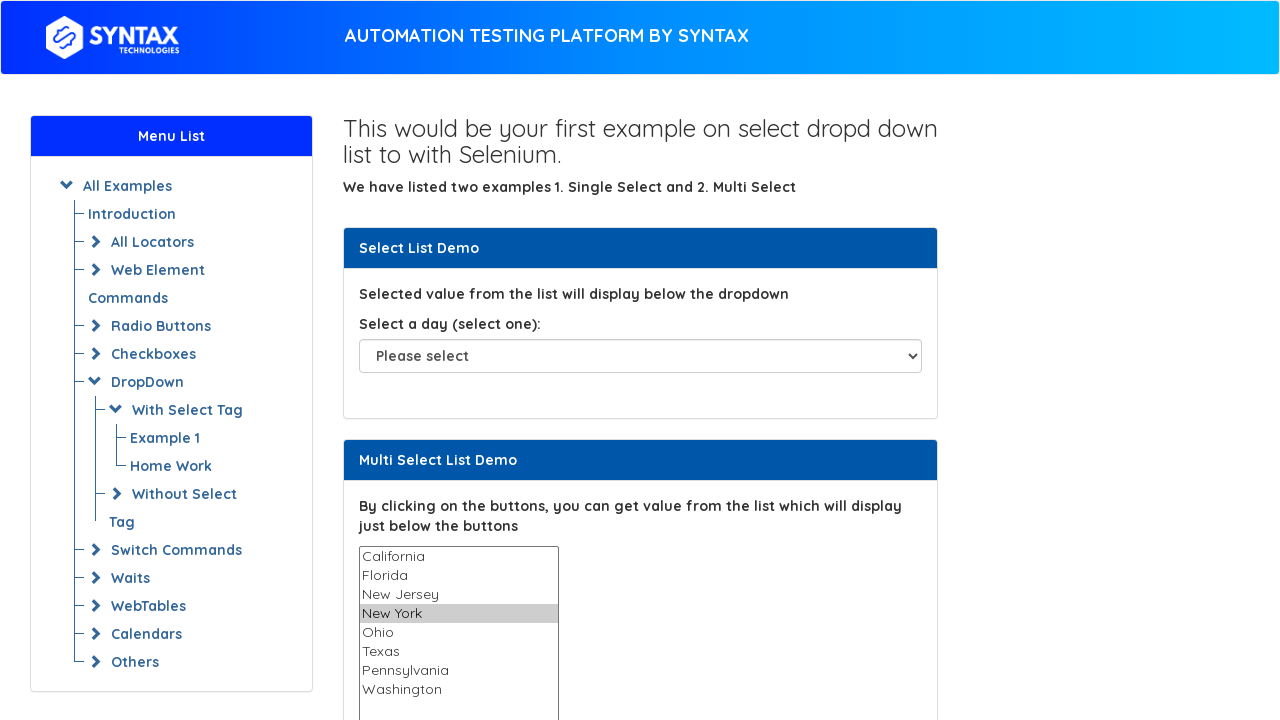

Selected option at index 4 on select#multi-select
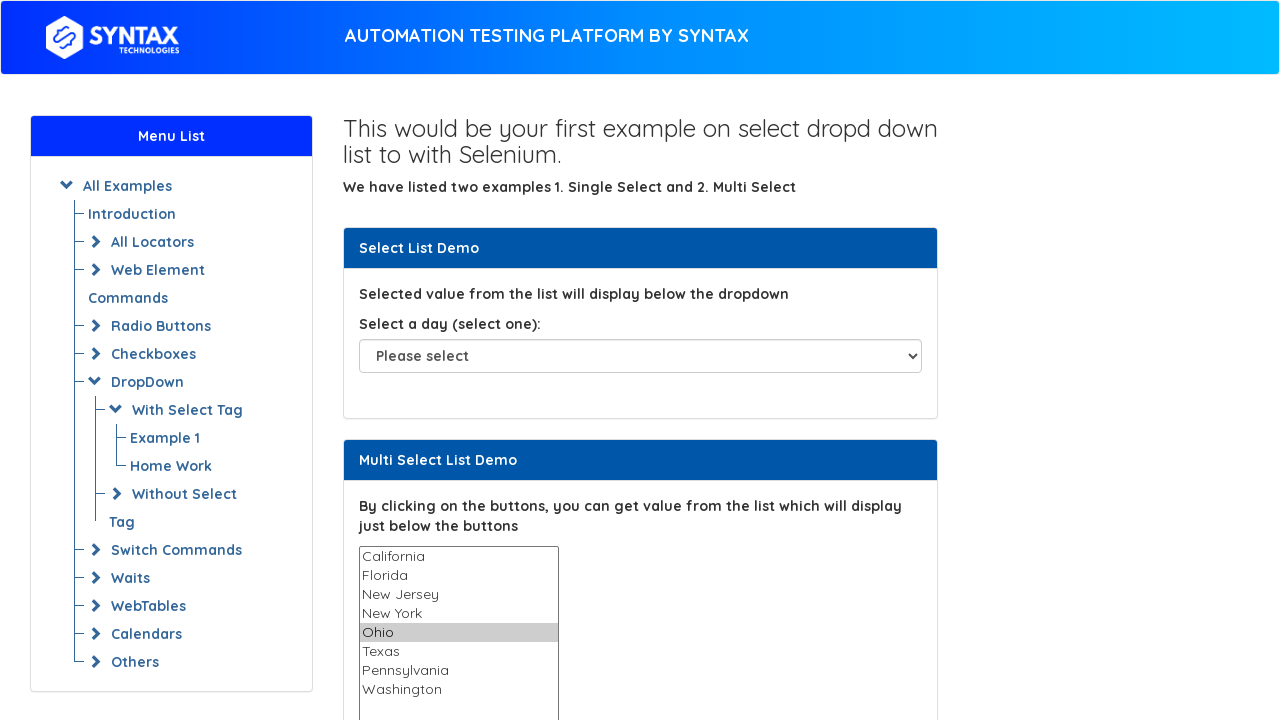

Selected option at index 5 on select#multi-select
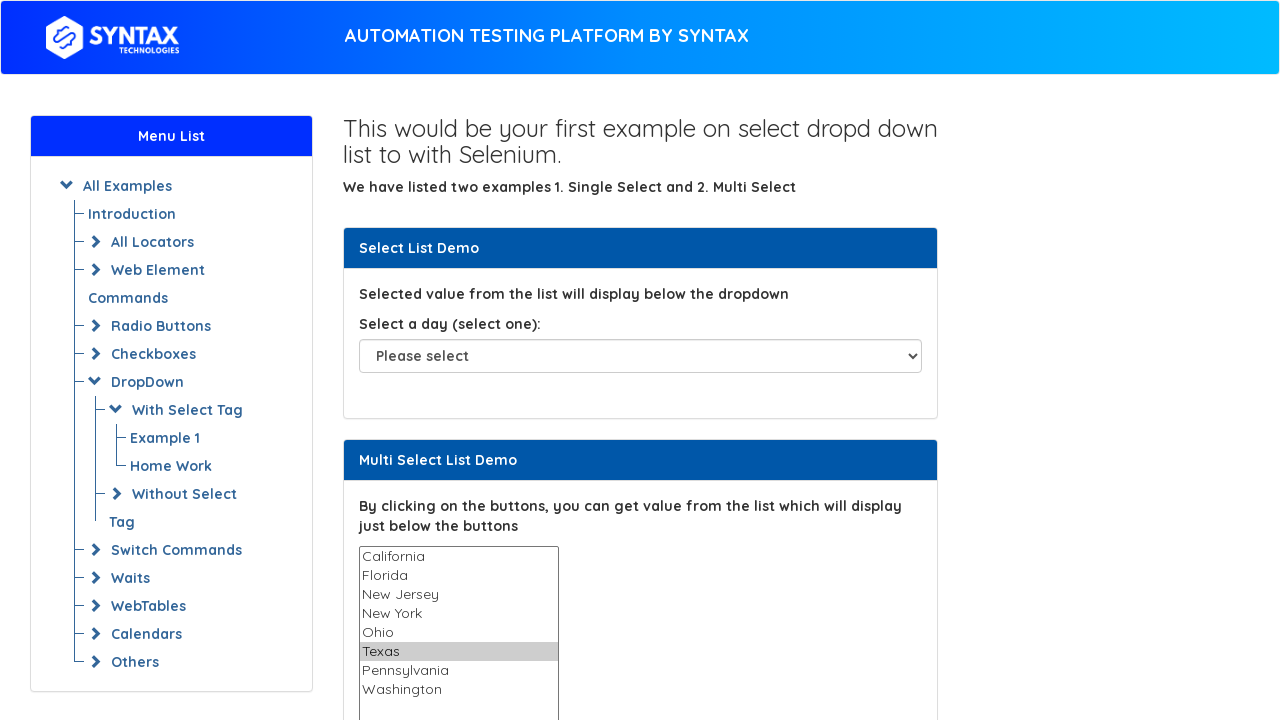

Selected option at index 6 on select#multi-select
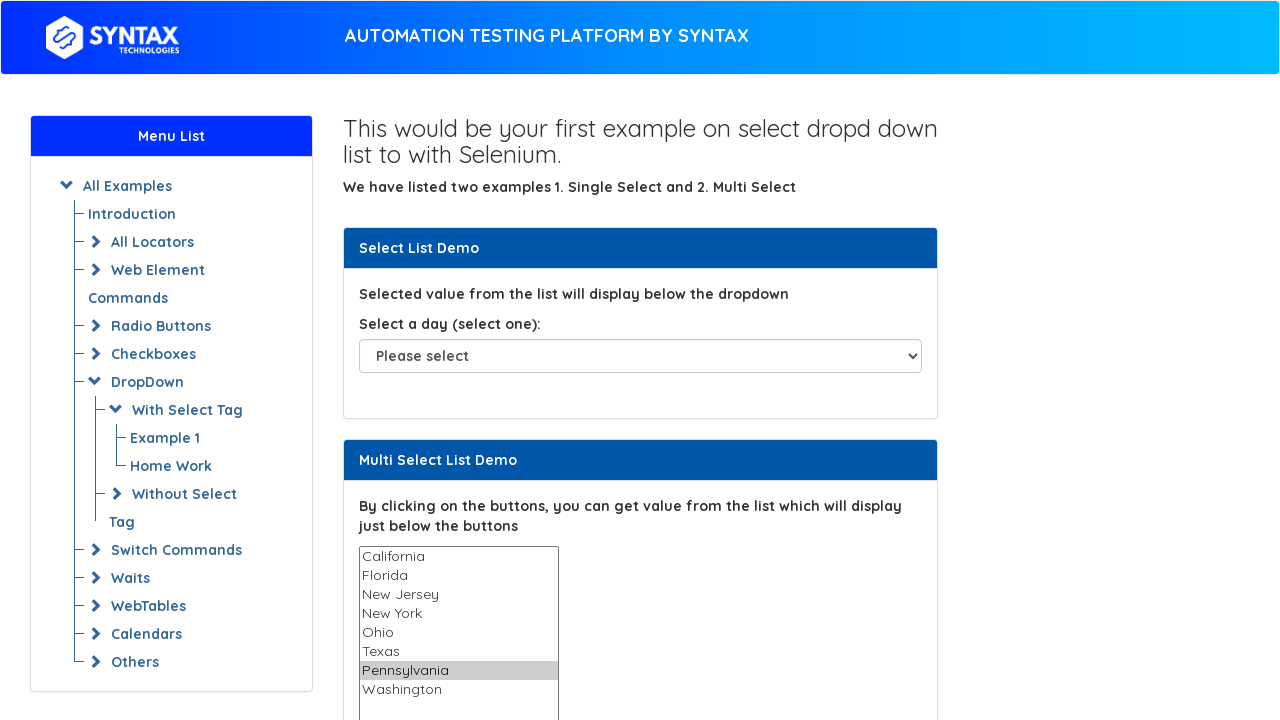

Selected option at index 7 on select#multi-select
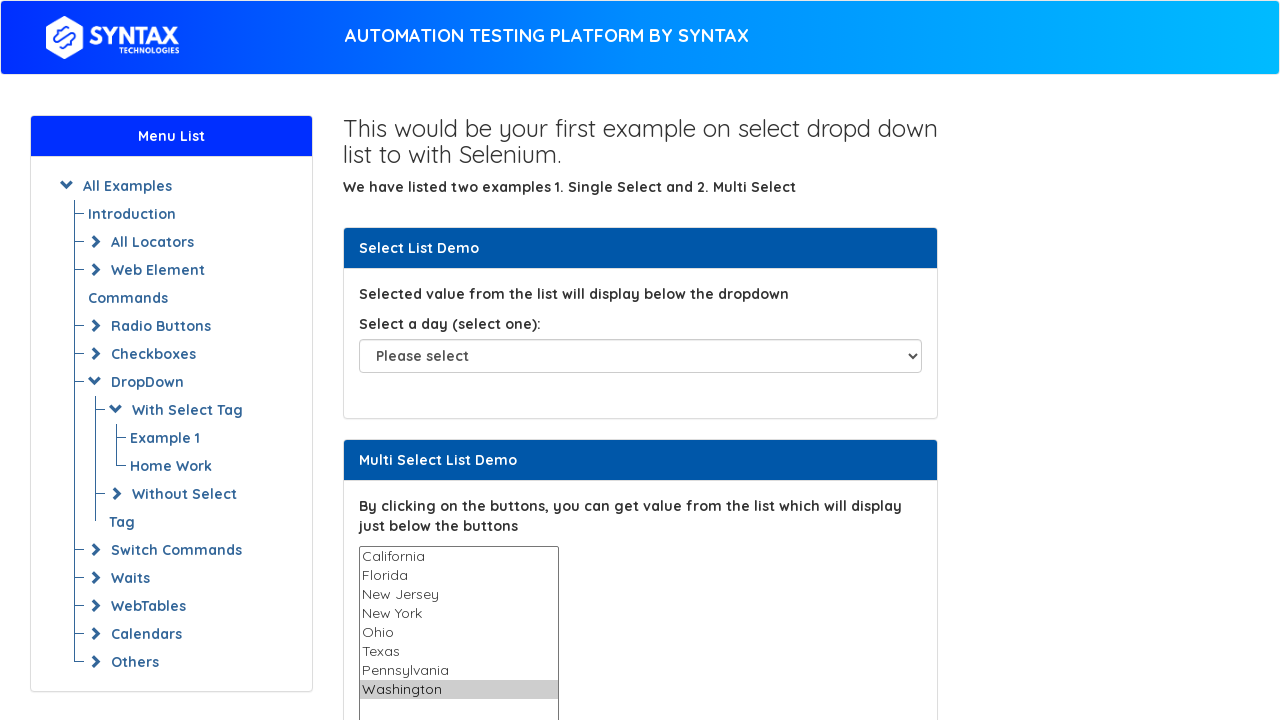

Deselected all options using JavaScript evaluation
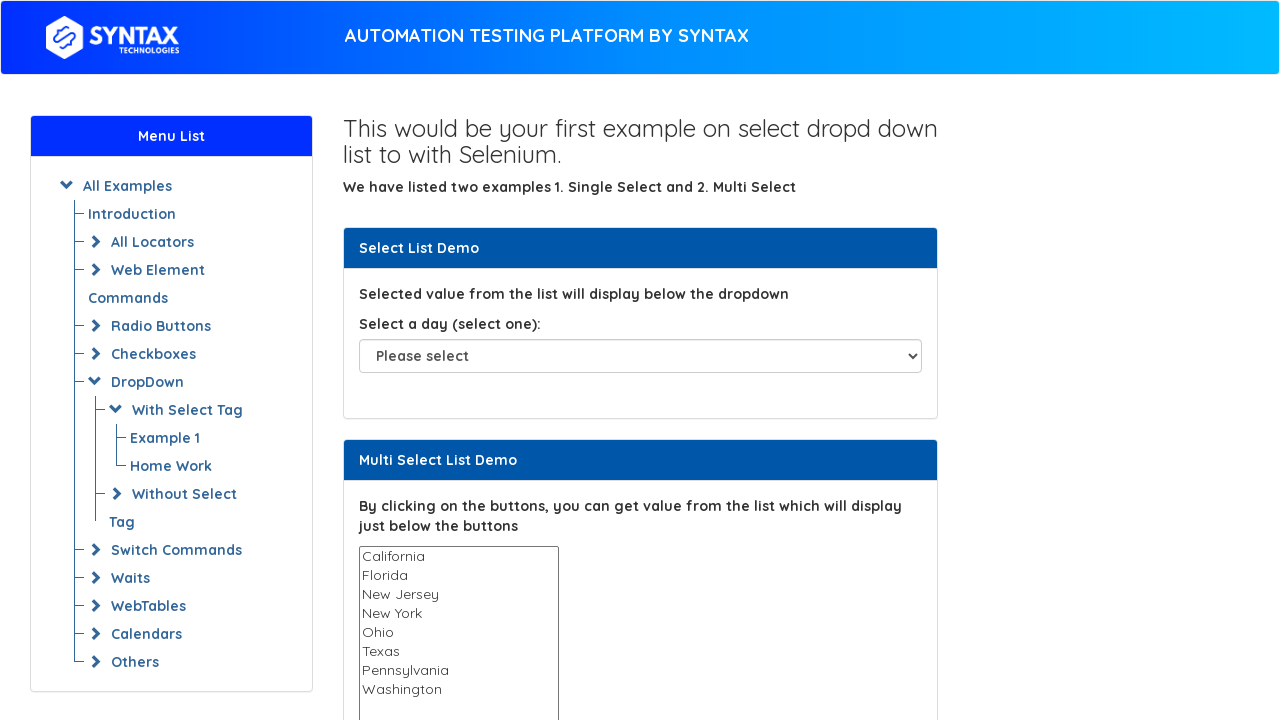

Verified dropdown is multi-select: True
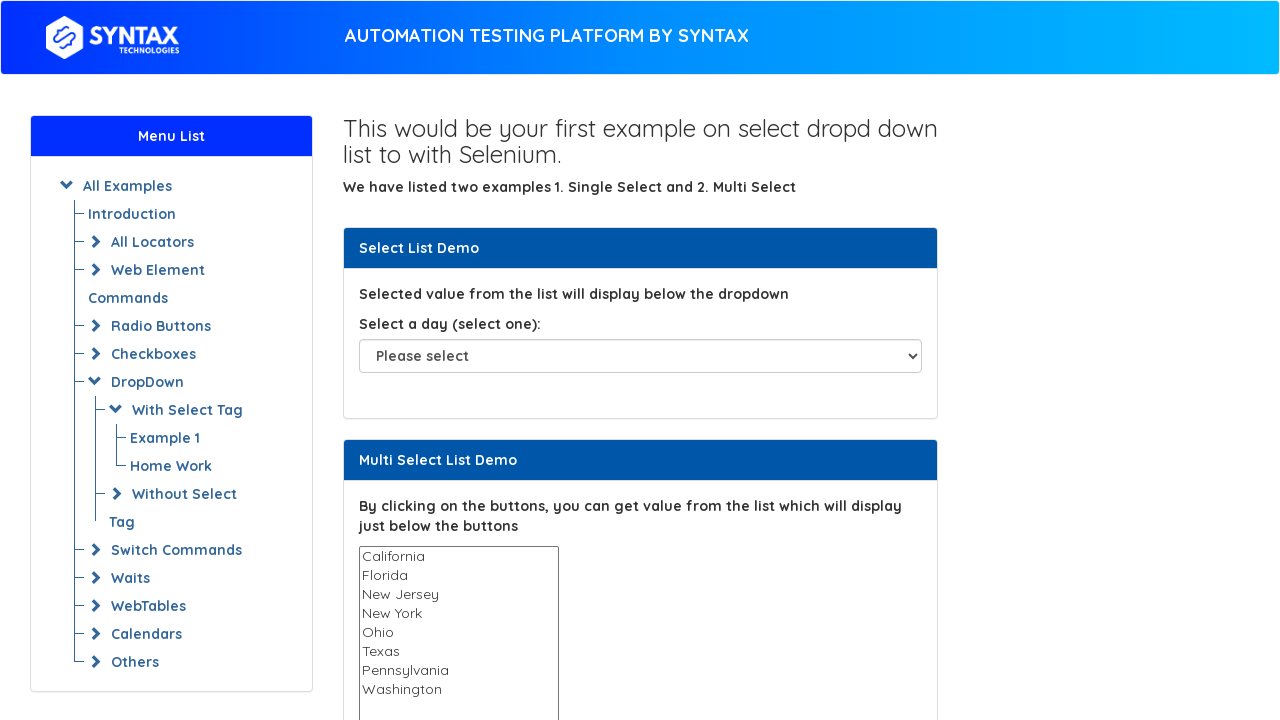

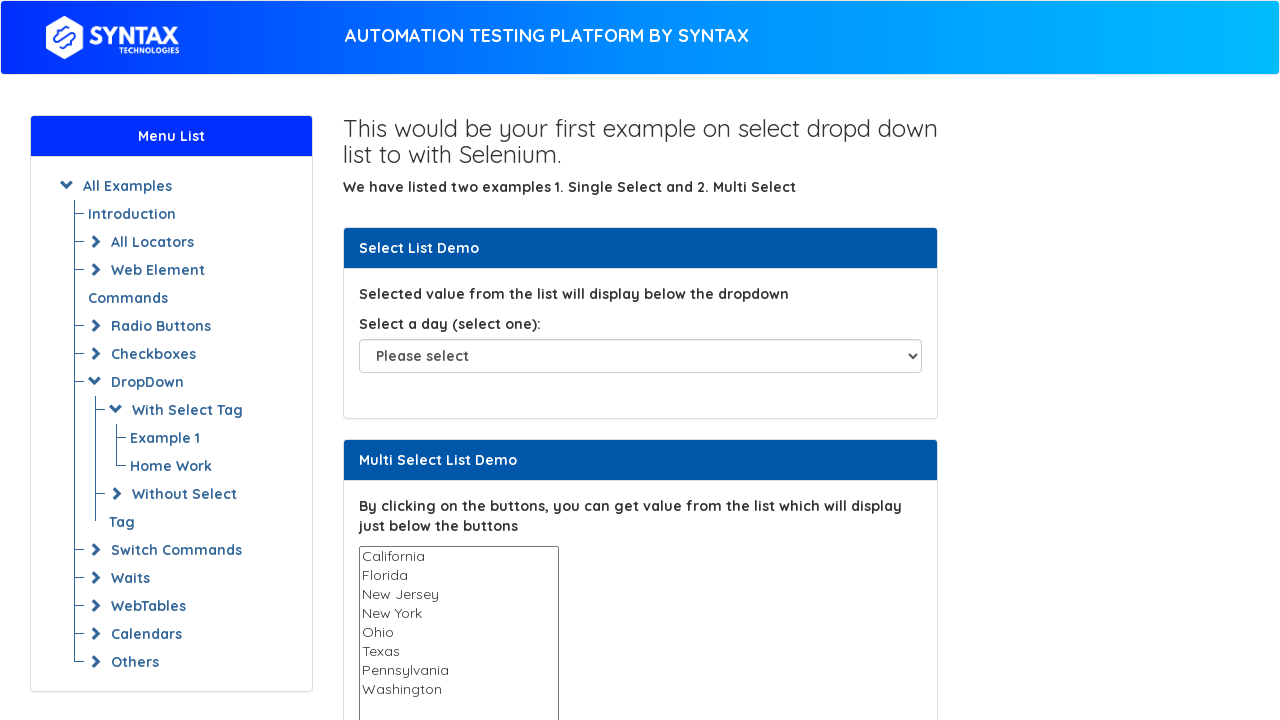